Tests Woolworths catalogue navigation by entering postcode 2640, selecting a store, and accessing the Weekly Catalogue VIC

Starting URL: https://www.woolworths.com.au/

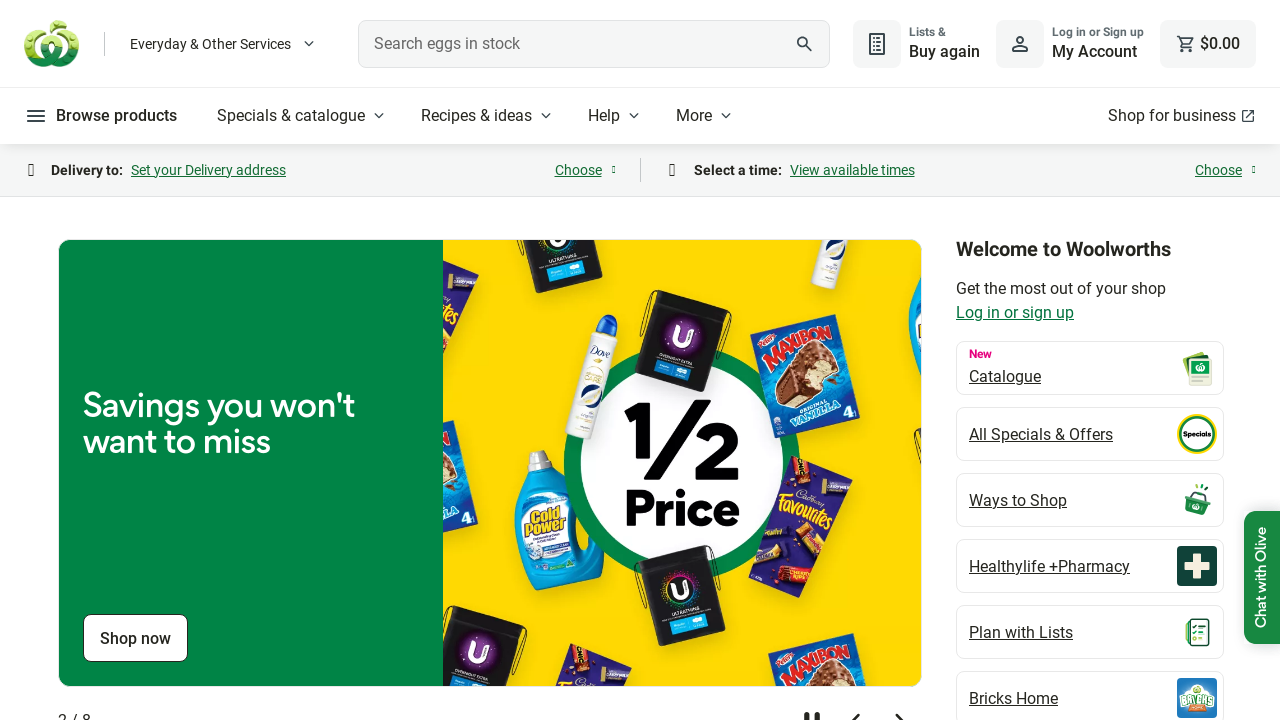

Clicked Specials & catalogue button at (303, 116) on internal:role=button[name="Specials & catalogue"i]
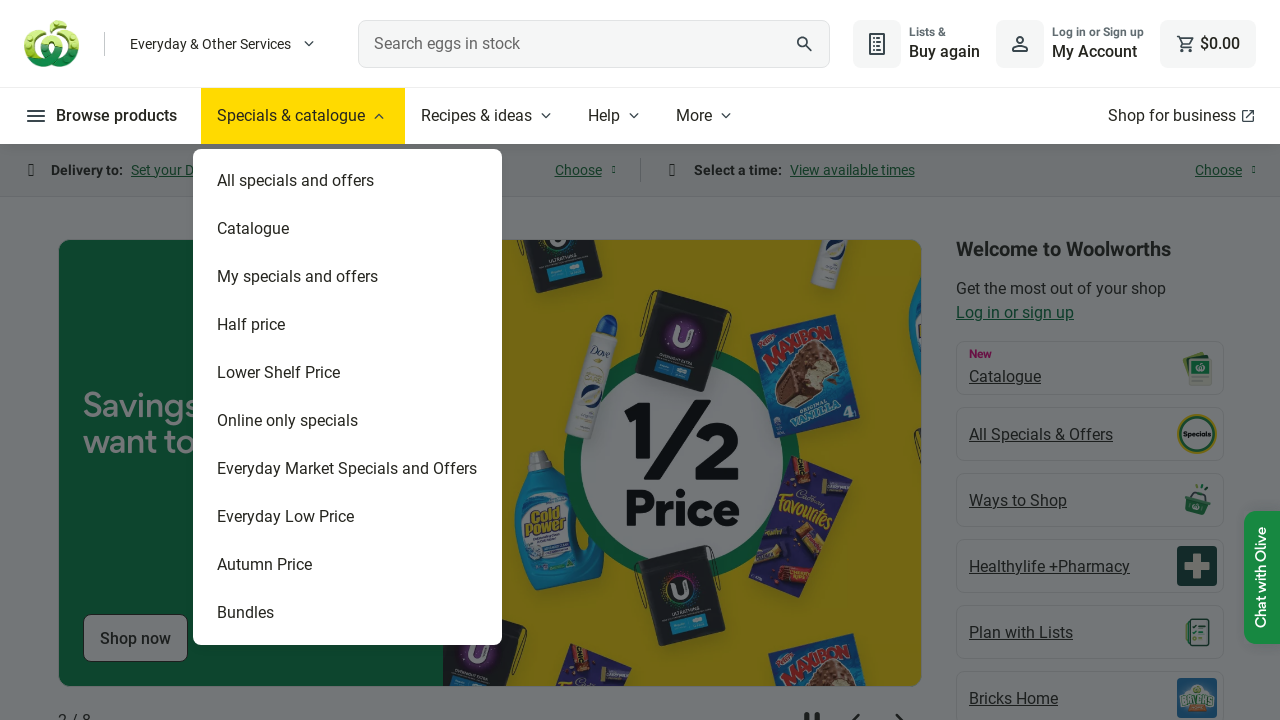

Clicked Catalogue option at (348, 229) on internal:text="Catalogue"s >> nth=1
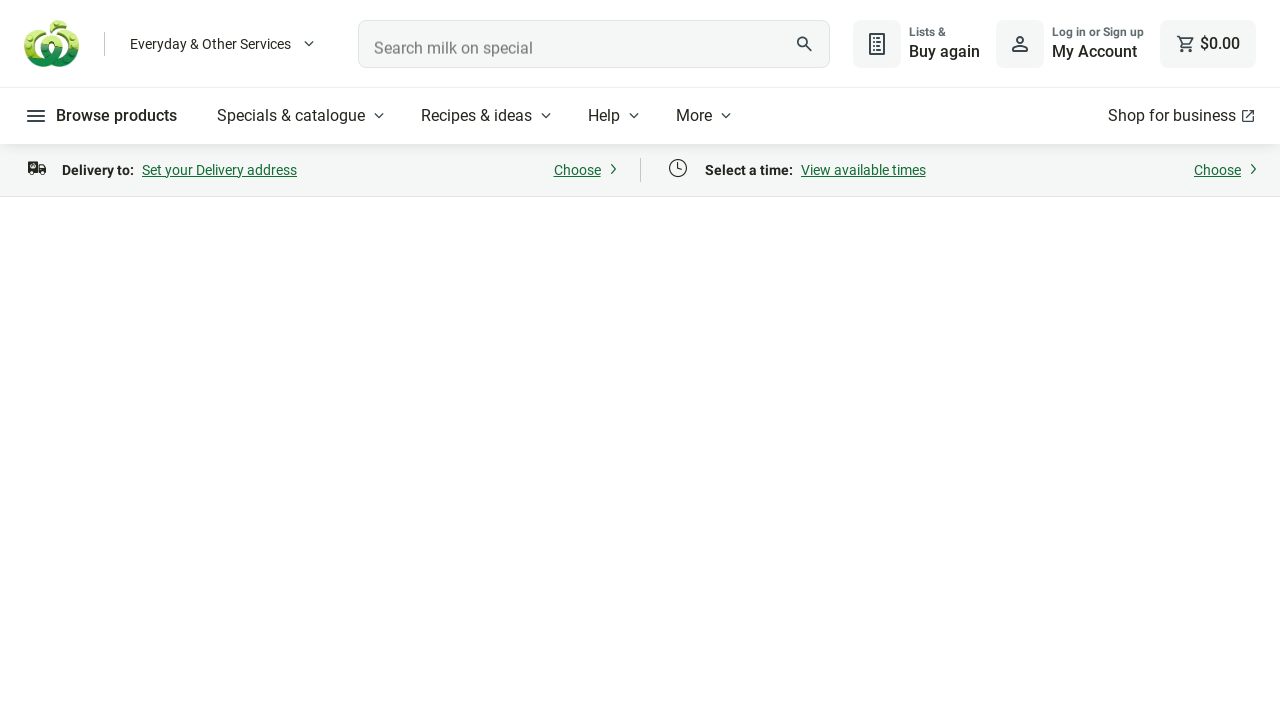

Entered postcode 2640 on internal:attr=[placeholder="Enter postcode or suburb"i]
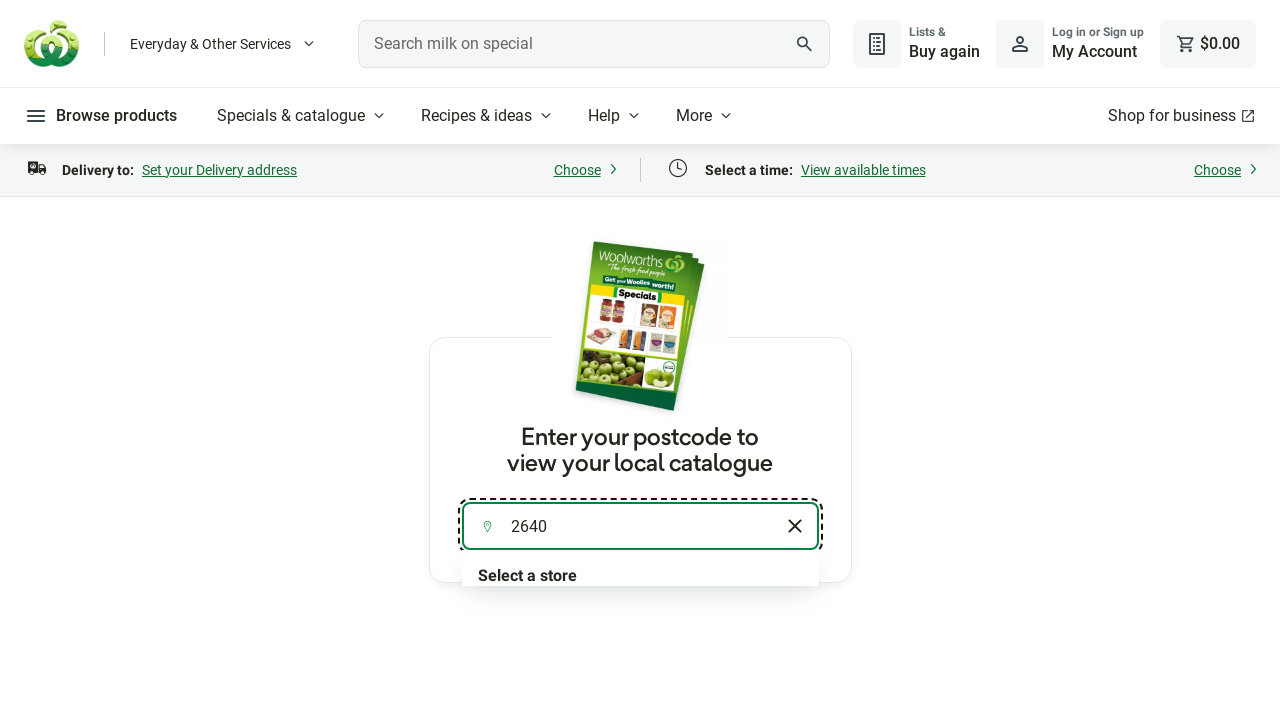

Selected store from listbox at (640, 549) on internal:role=listbox[name="Find a store"i] >> nth=0
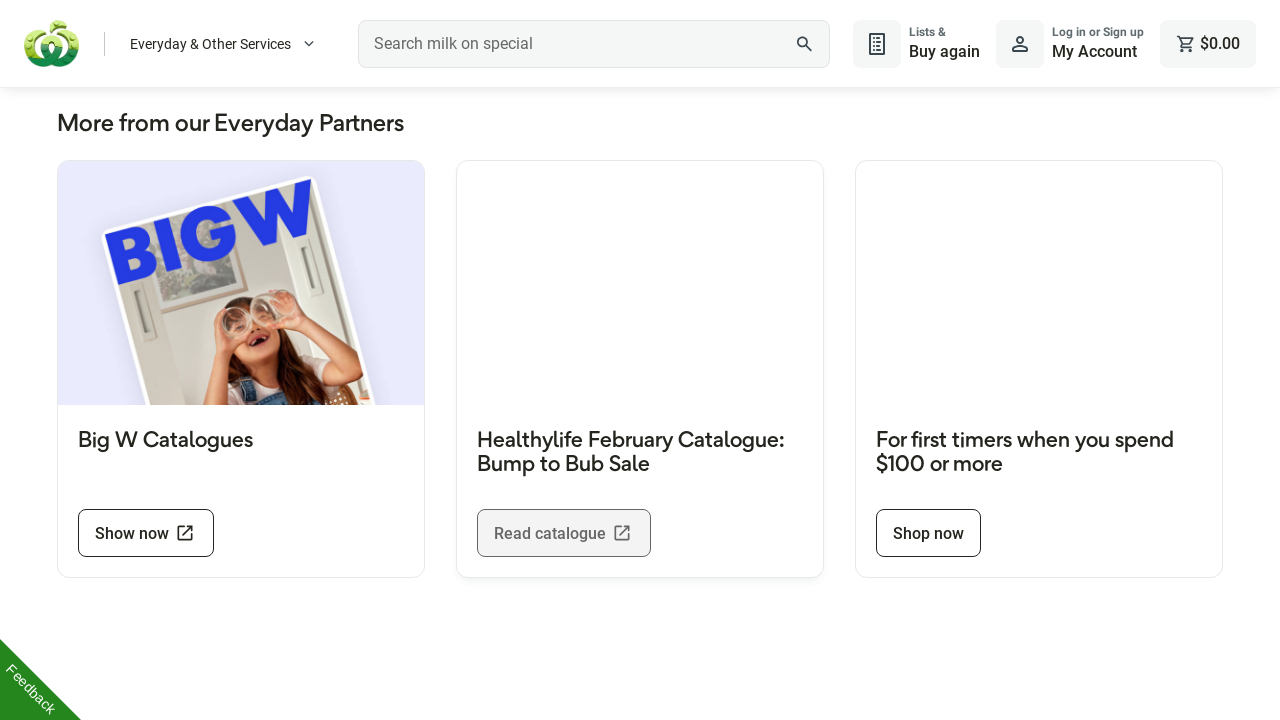

Weekly Catalogue VIC link became visible
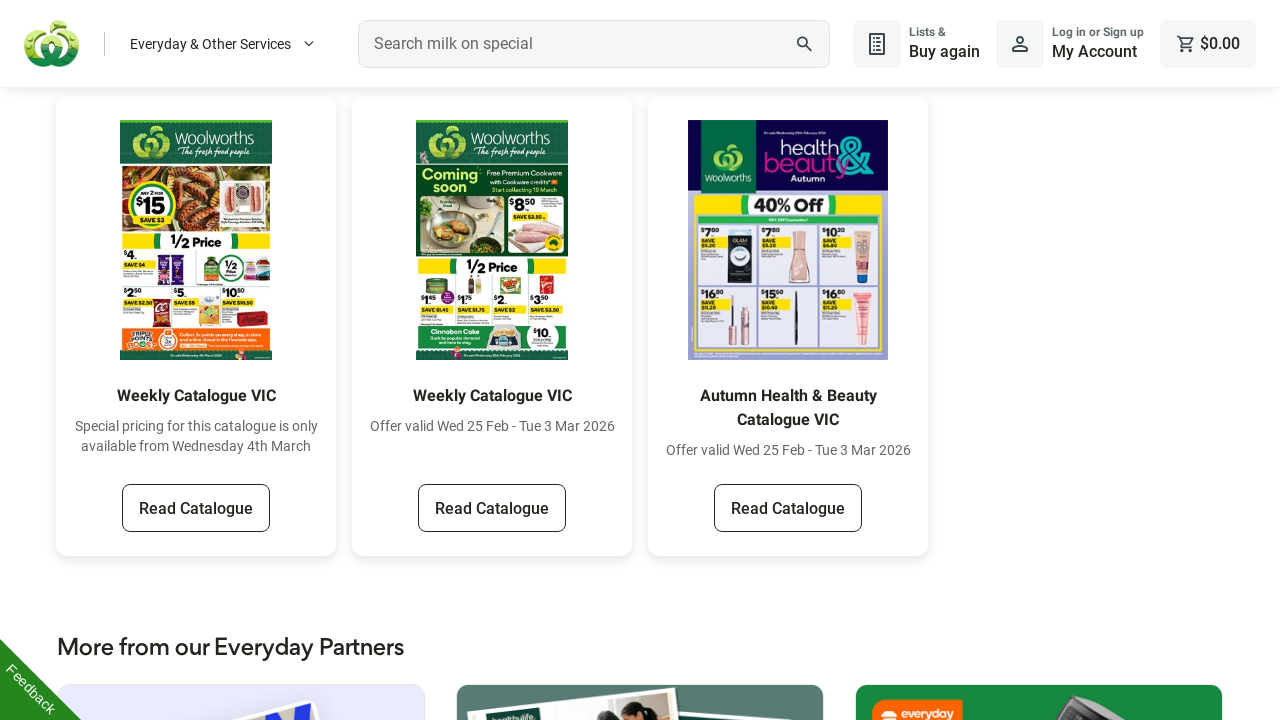

Clicked Weekly Catalogue VIC link at (196, 508) on internal:role=link[name="Weekly Catalogue VIC"i] >> nth=0
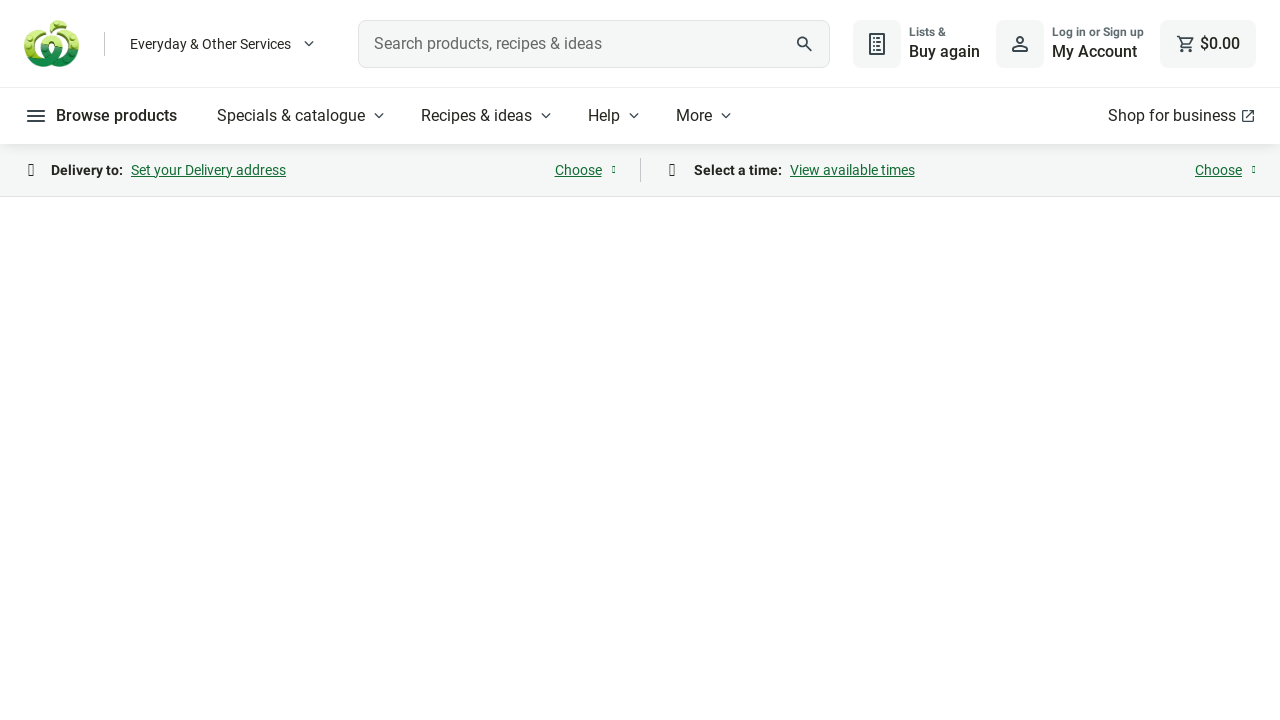

Page load completed
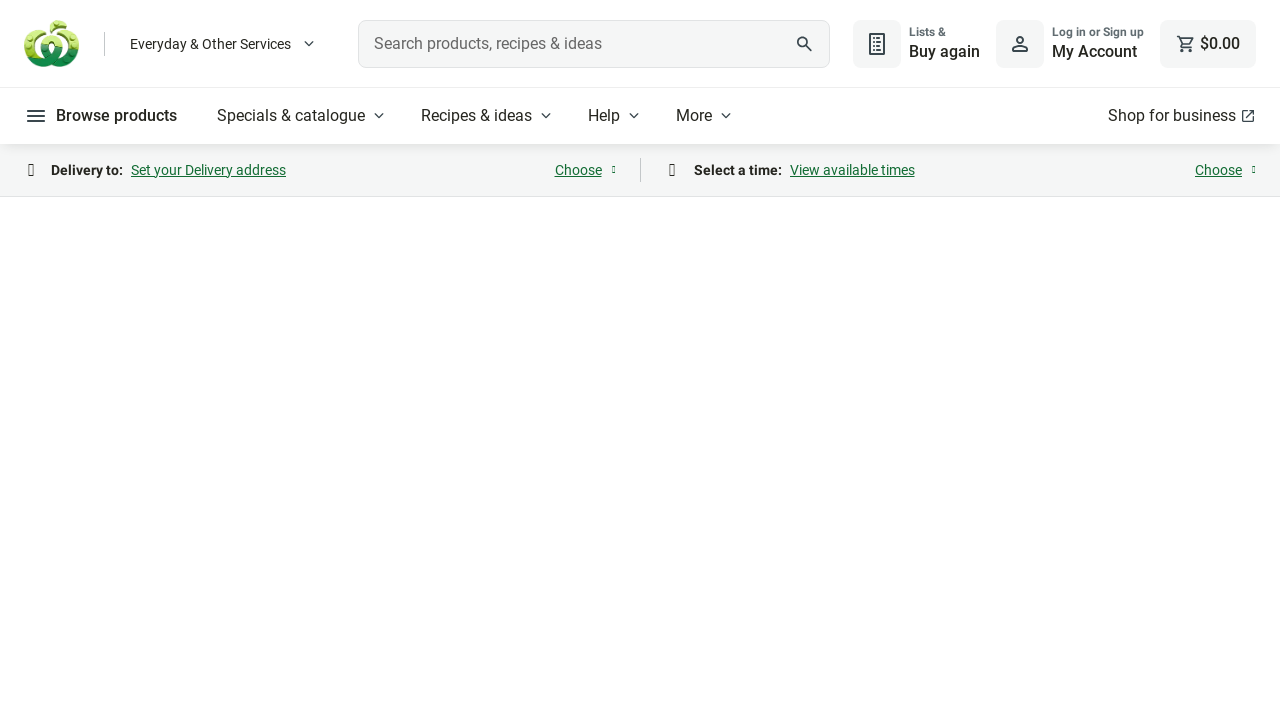

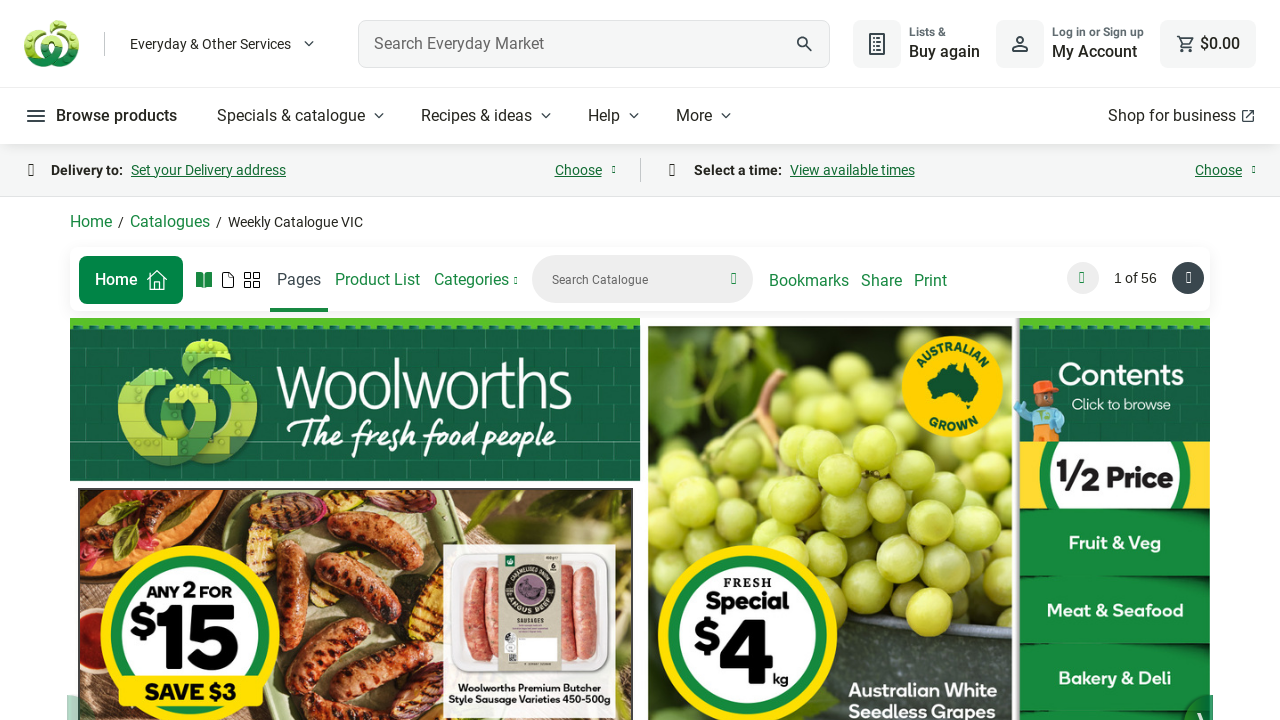